Navigate to Events page and verify past events are displayed

Starting URL: https://wearecommunity.io

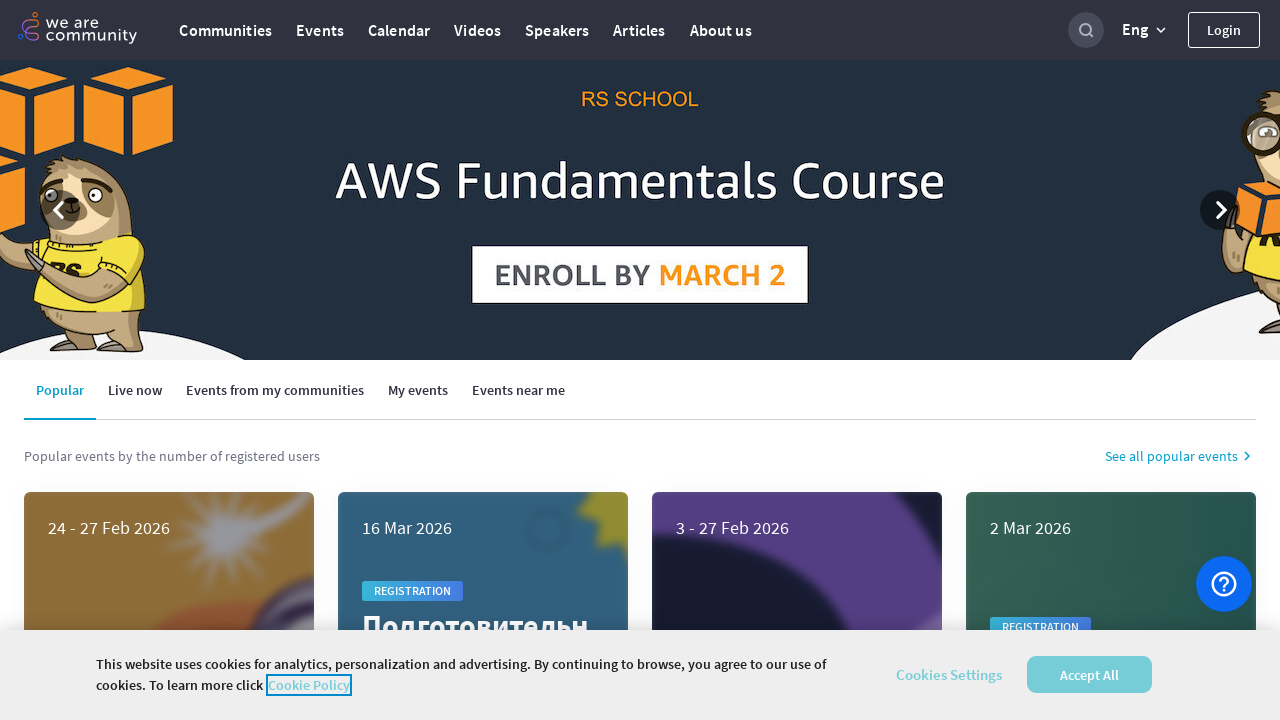

Navigated to https://wearecommunity.io
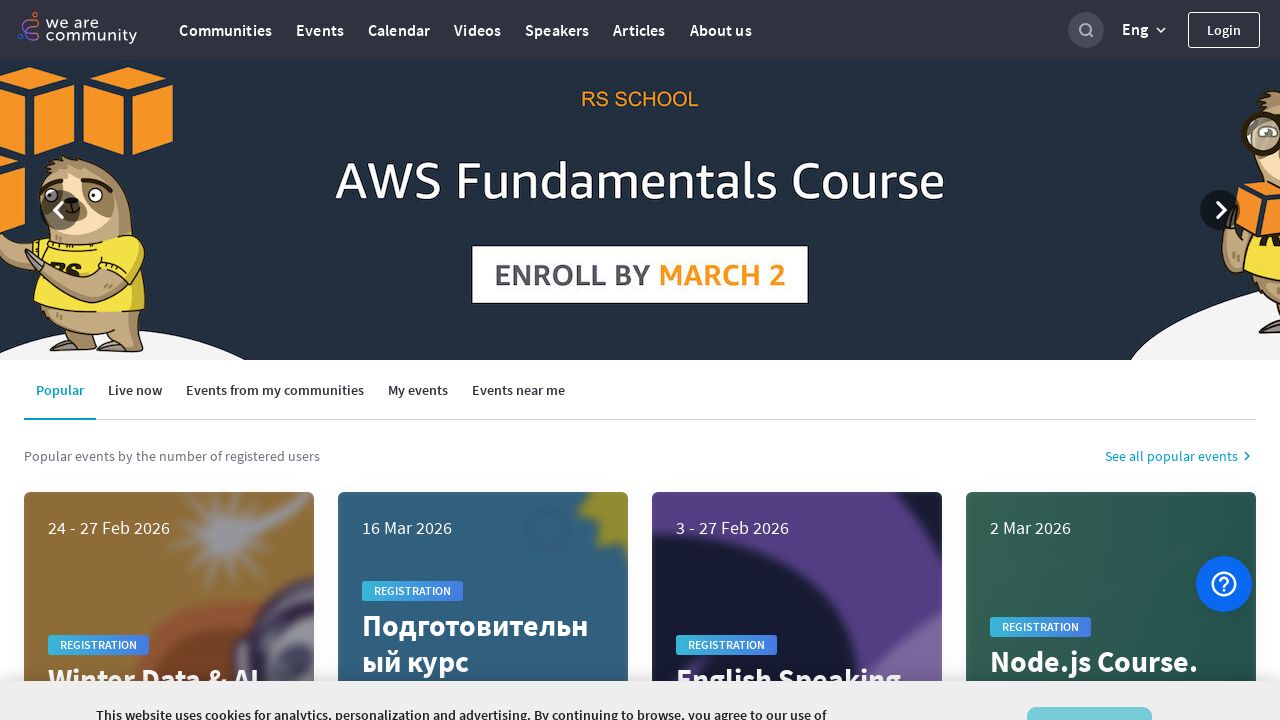

Clicked on Events button in navigation at (320, 30) on text=Events
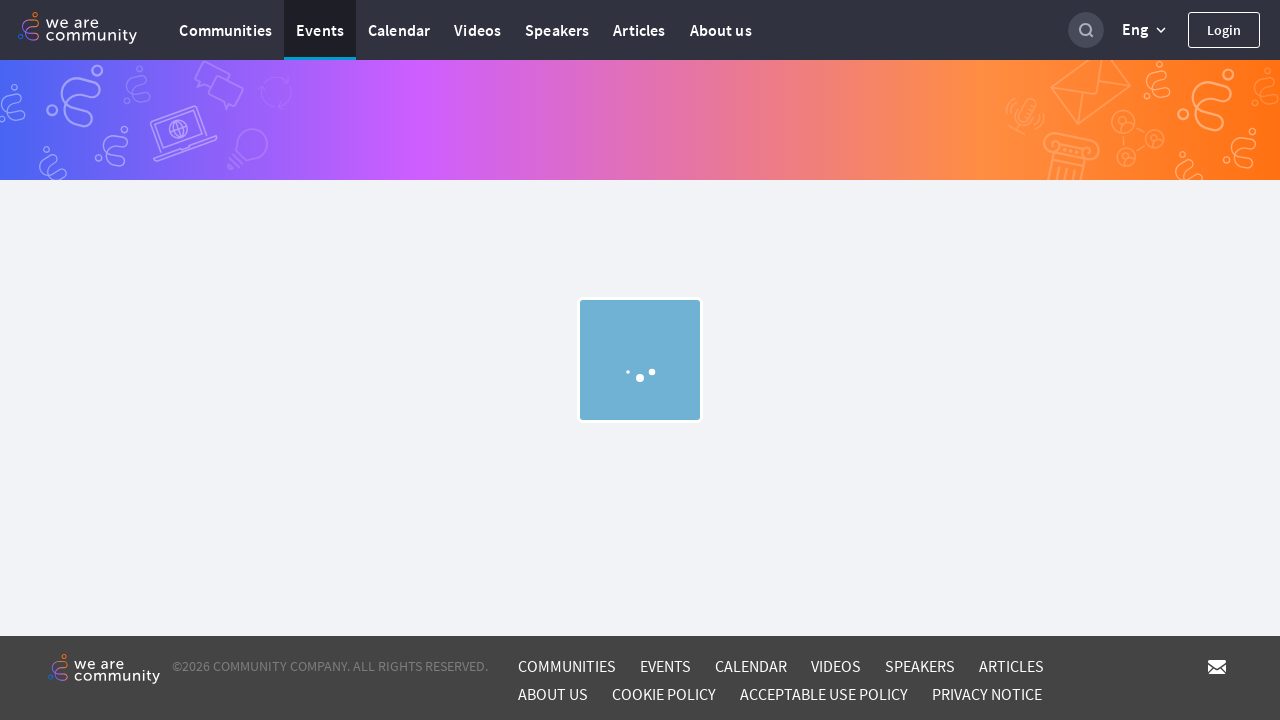

Clicked on Past Events tab at (743, 279) on xpath=//ul/li[2]/a[contains(@class, 'evnt-tab')]
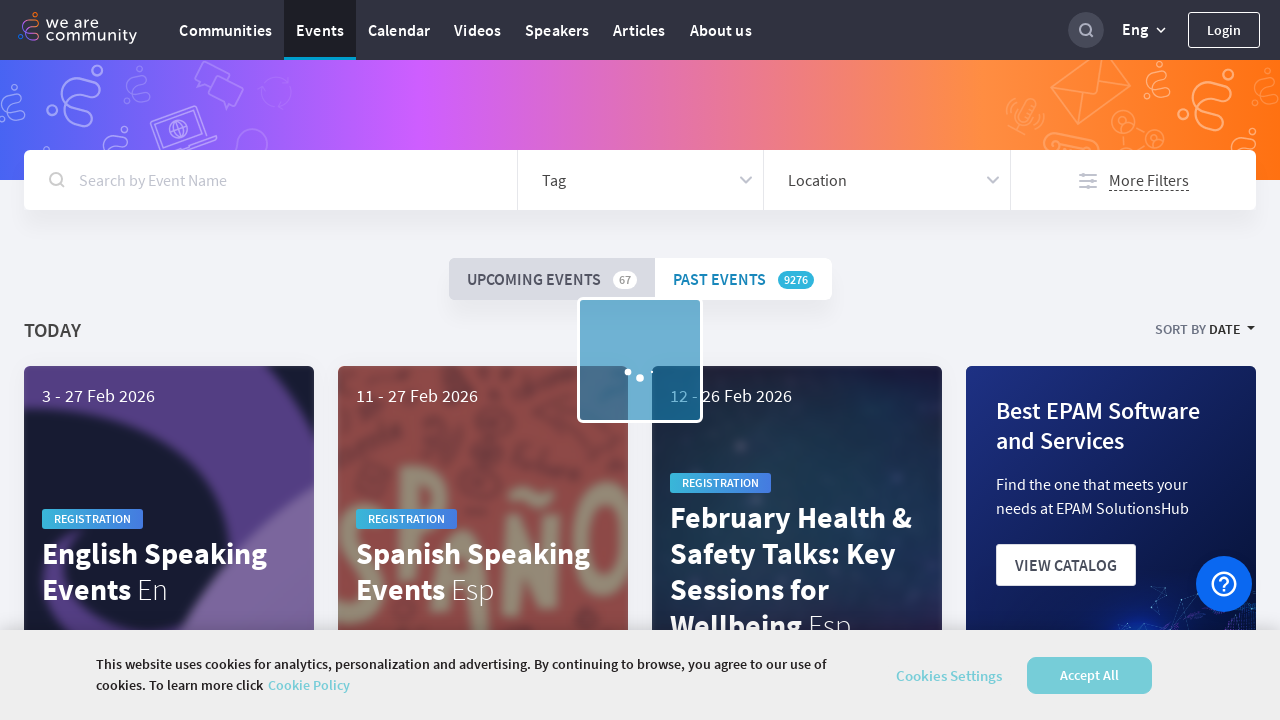

Past event cards are now visible
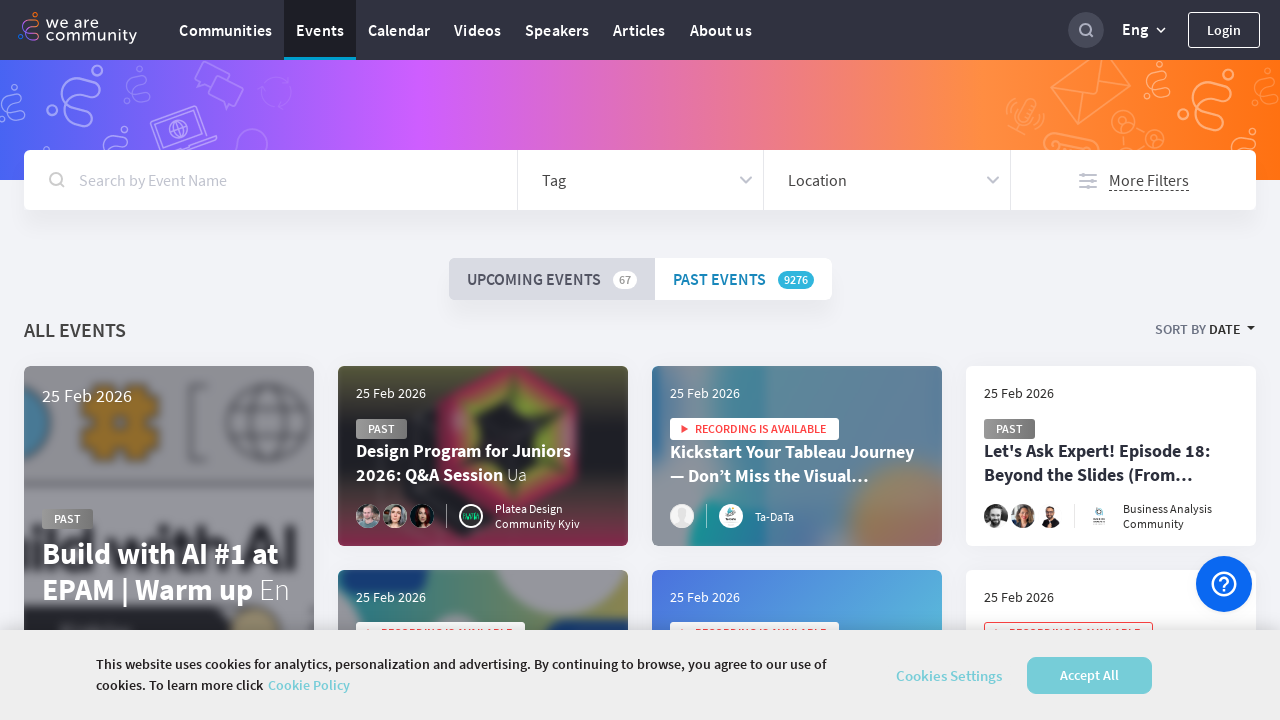

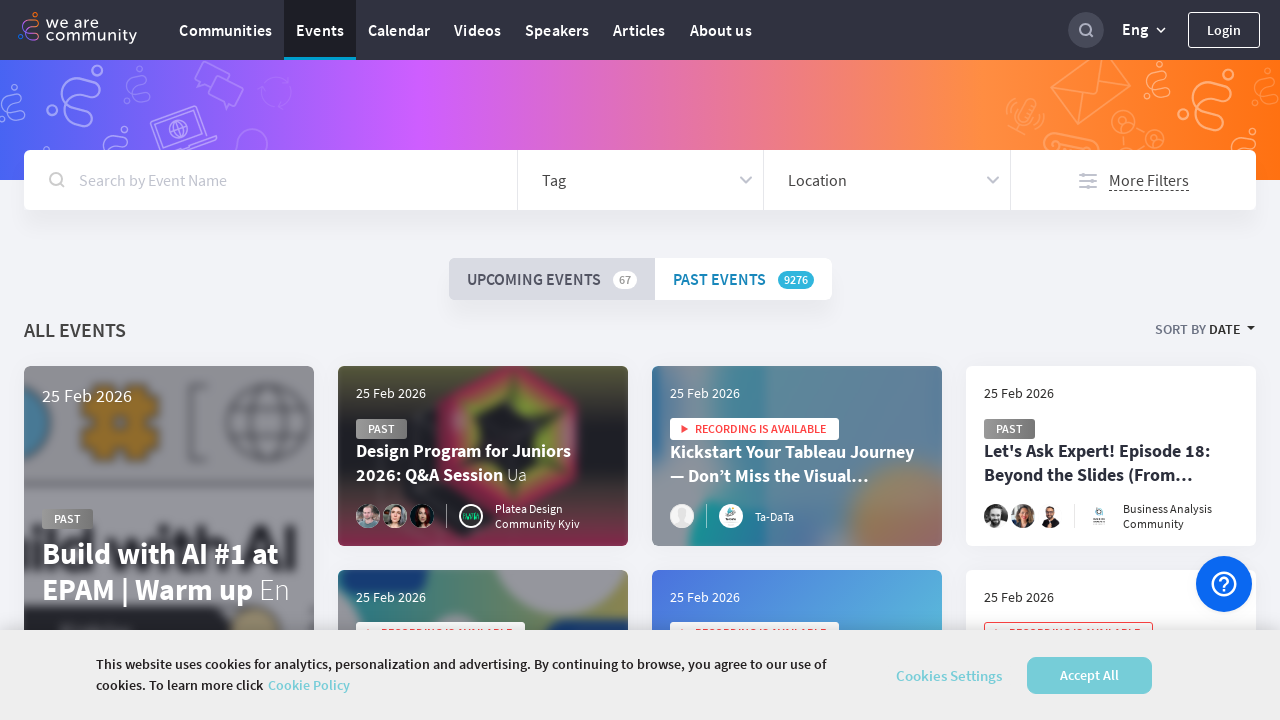